Tests registration form by filling in personal details including first name, last name, address, email, phone, selecting a radio button, and checking a checkbox

Starting URL: http://demo.automationtesting.in/Register.html

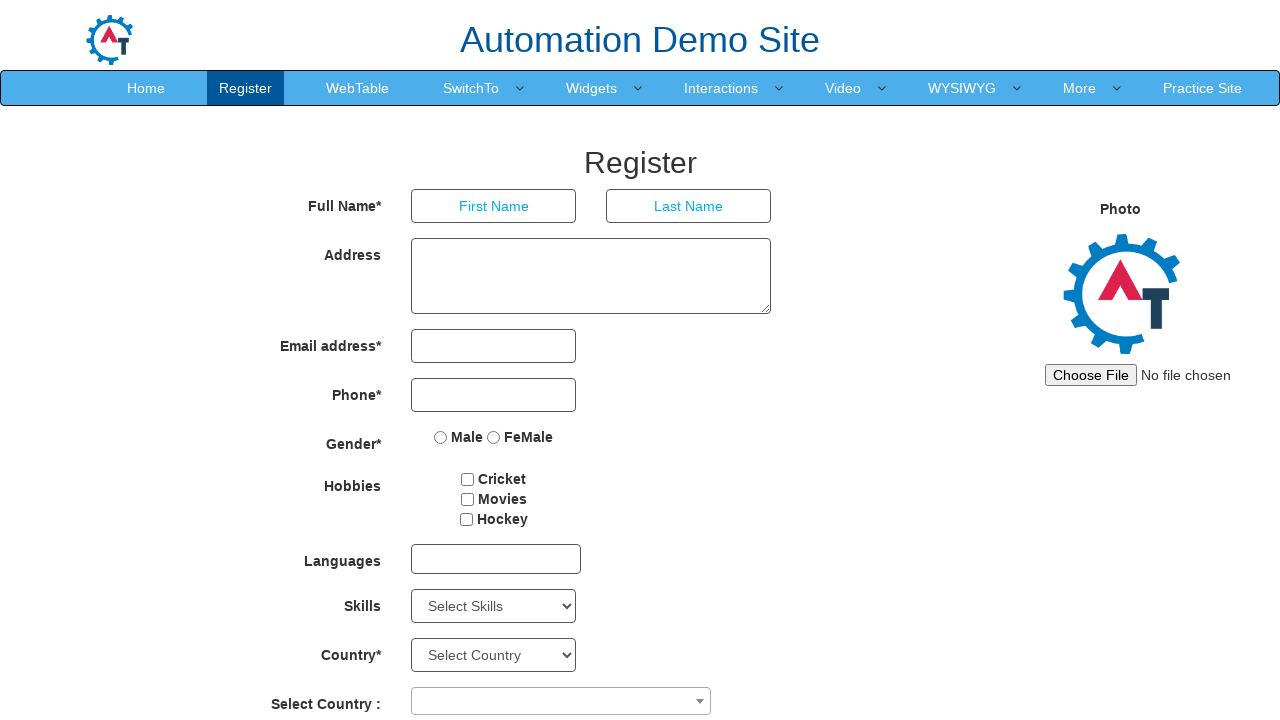

Filled first name field with 'Kore' on input[placeholder='First Name']
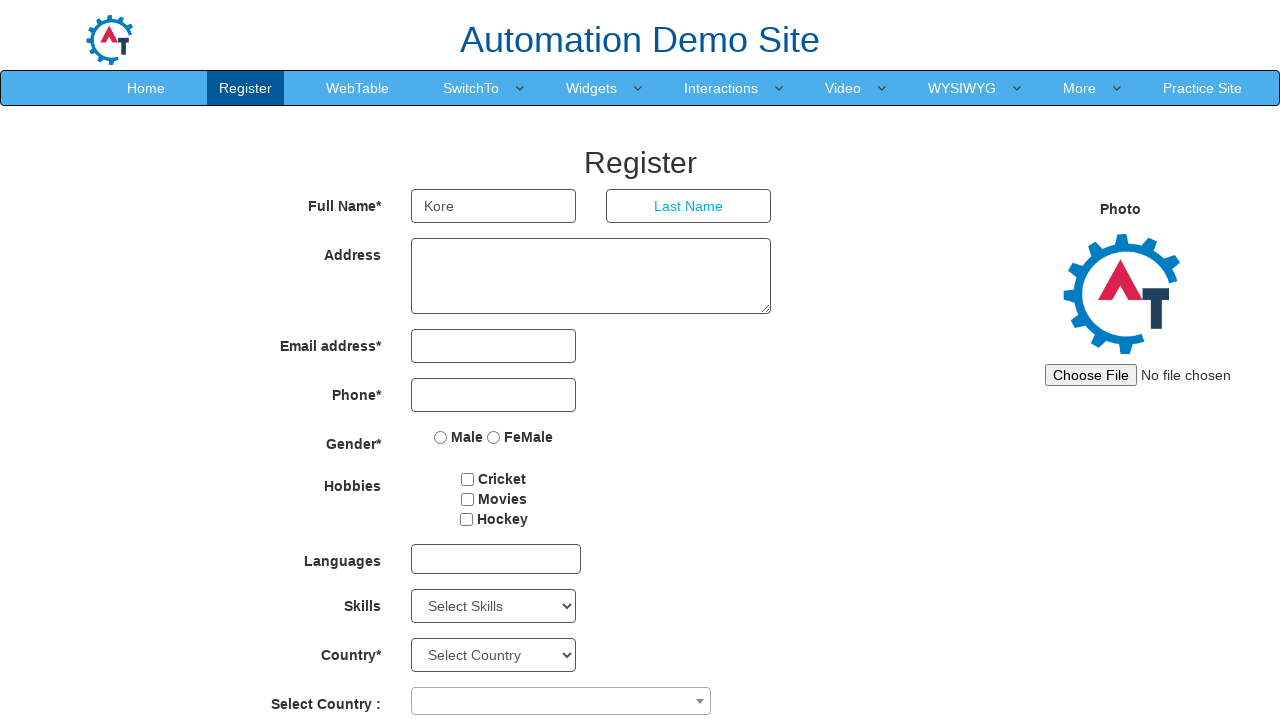

Filled last name field with 'bhavani' on input[placeholder='Last Name']
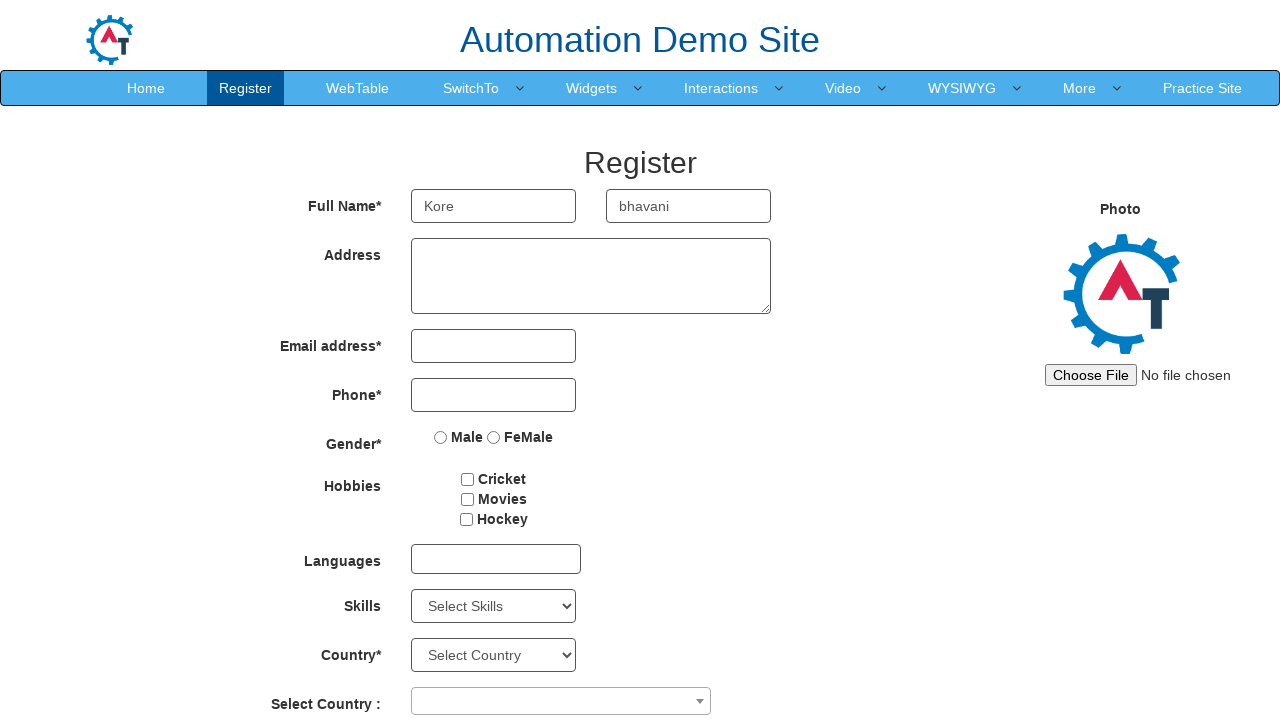

Filled address field with 'Bangalore' on textarea[ng-model='Adress']
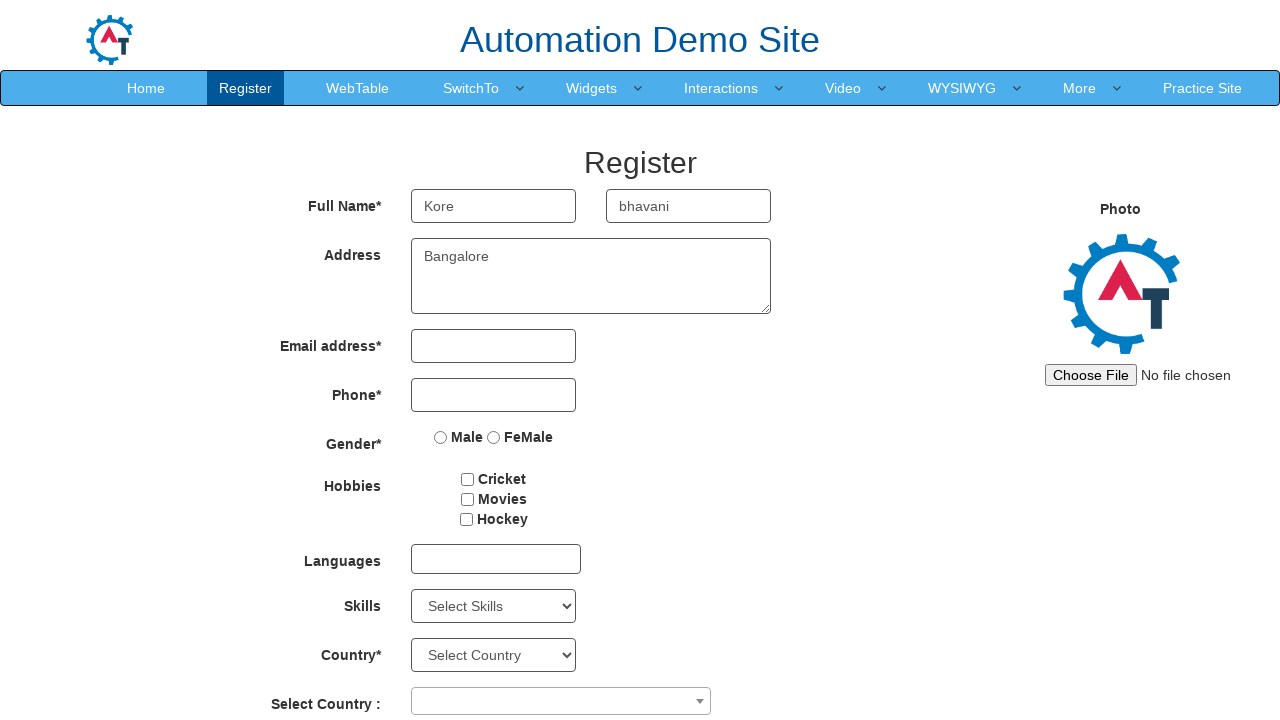

Filled email field with 'k.bhavani6@gmail.com' on input[ng-model='EmailAdress']
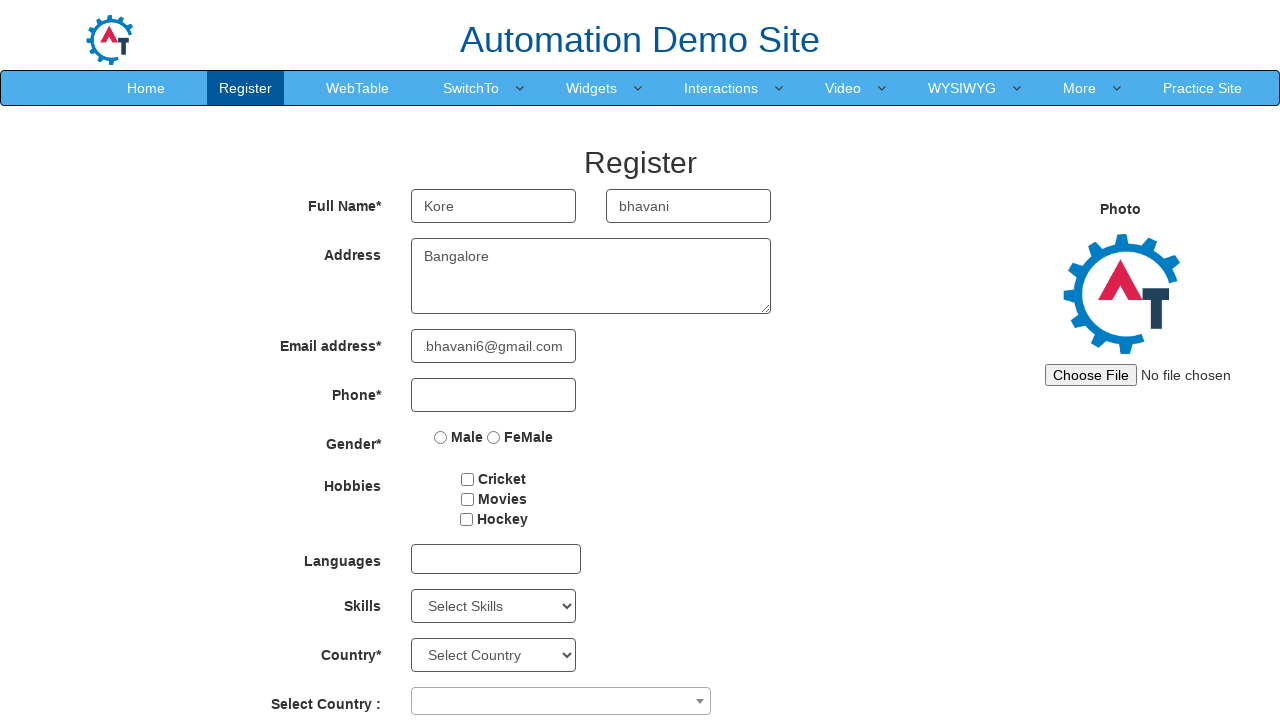

Filled phone field with '7702101526' on input[ng-model='Phone']
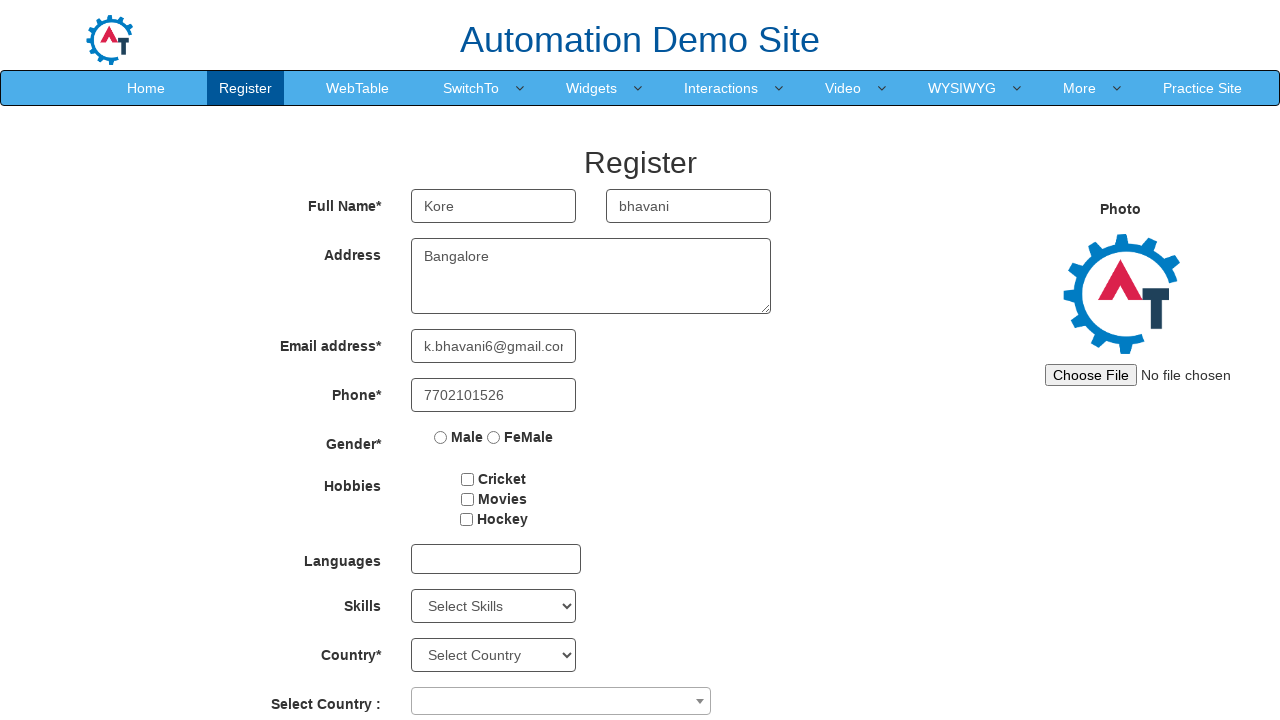

Selected radio button option at (441, 437) on input[name='radiooptions']
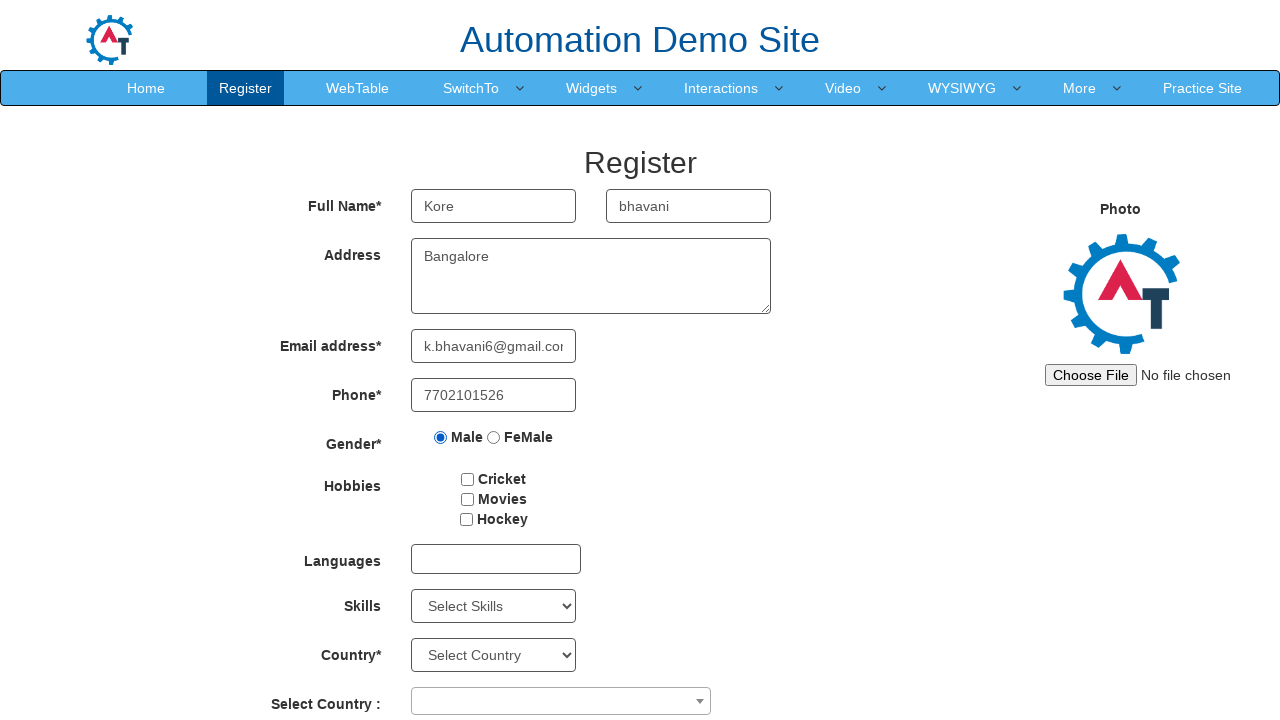

Checked checkbox #checkbox2 at (467, 499) on #checkbox2
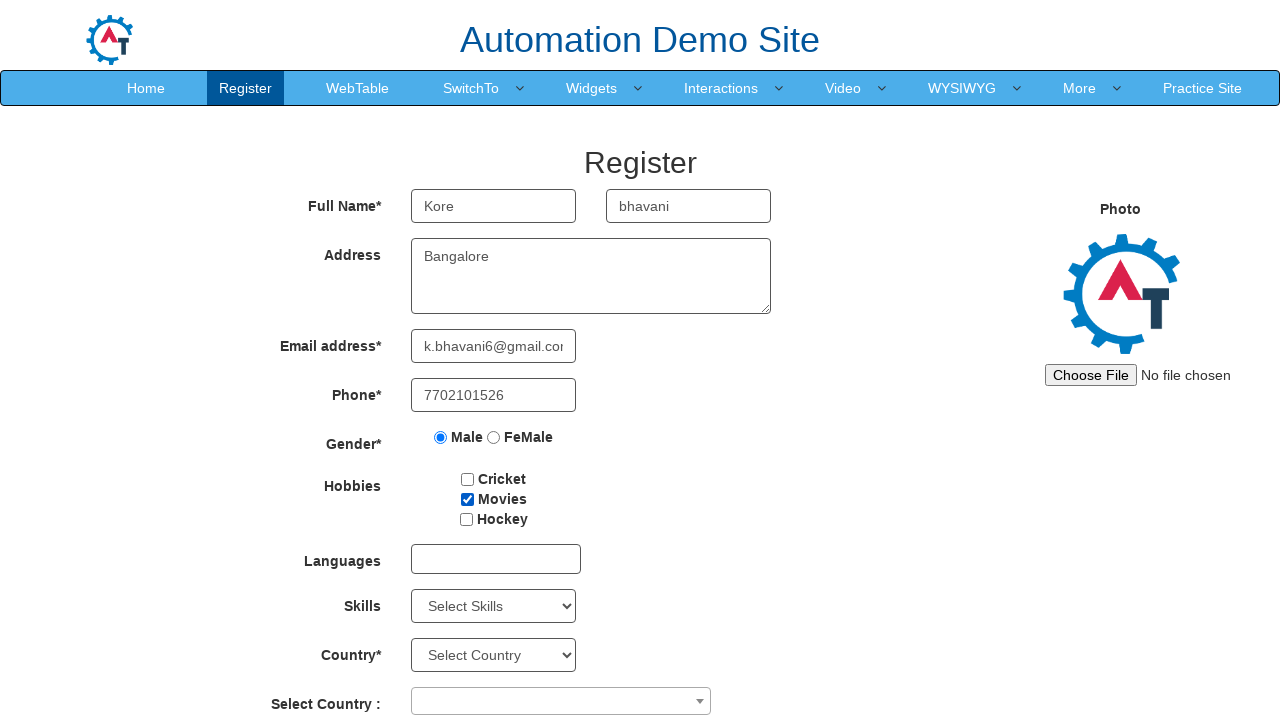

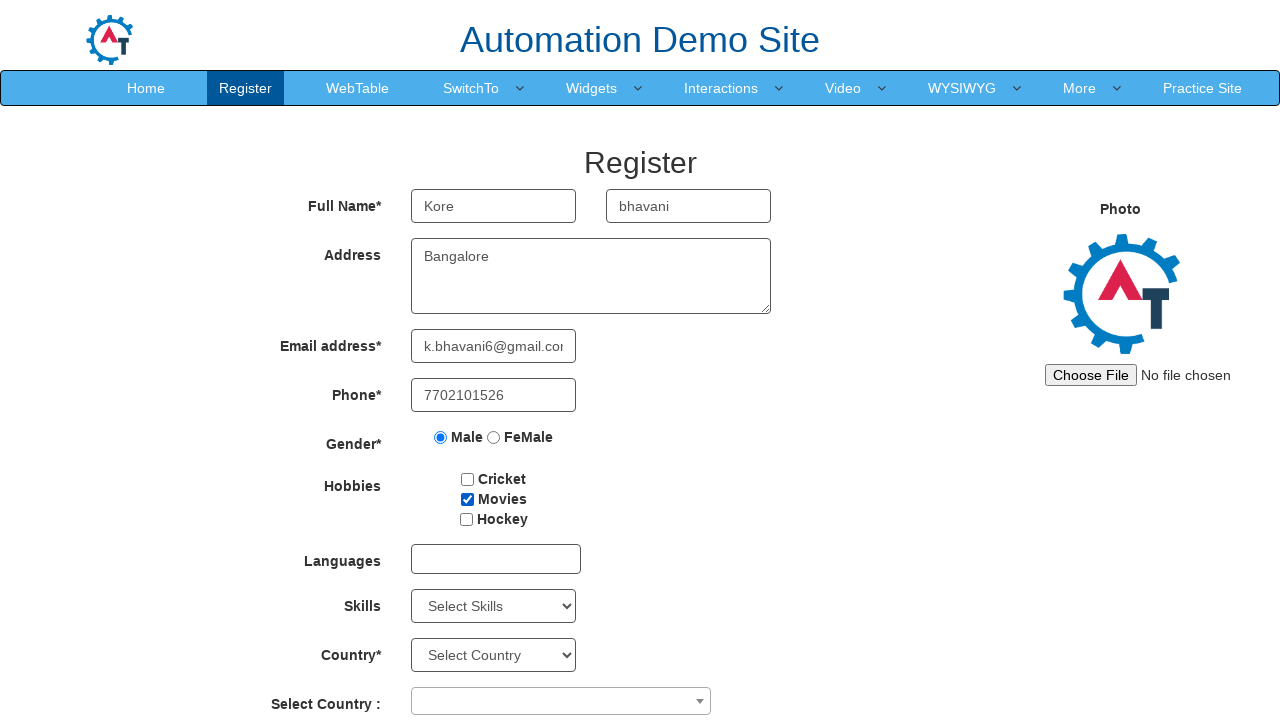